Tests the feedback form submission on Zero Bank website by filling out name, email, subject, and comment fields

Starting URL: http://zero.webappsecurity.com/index.html

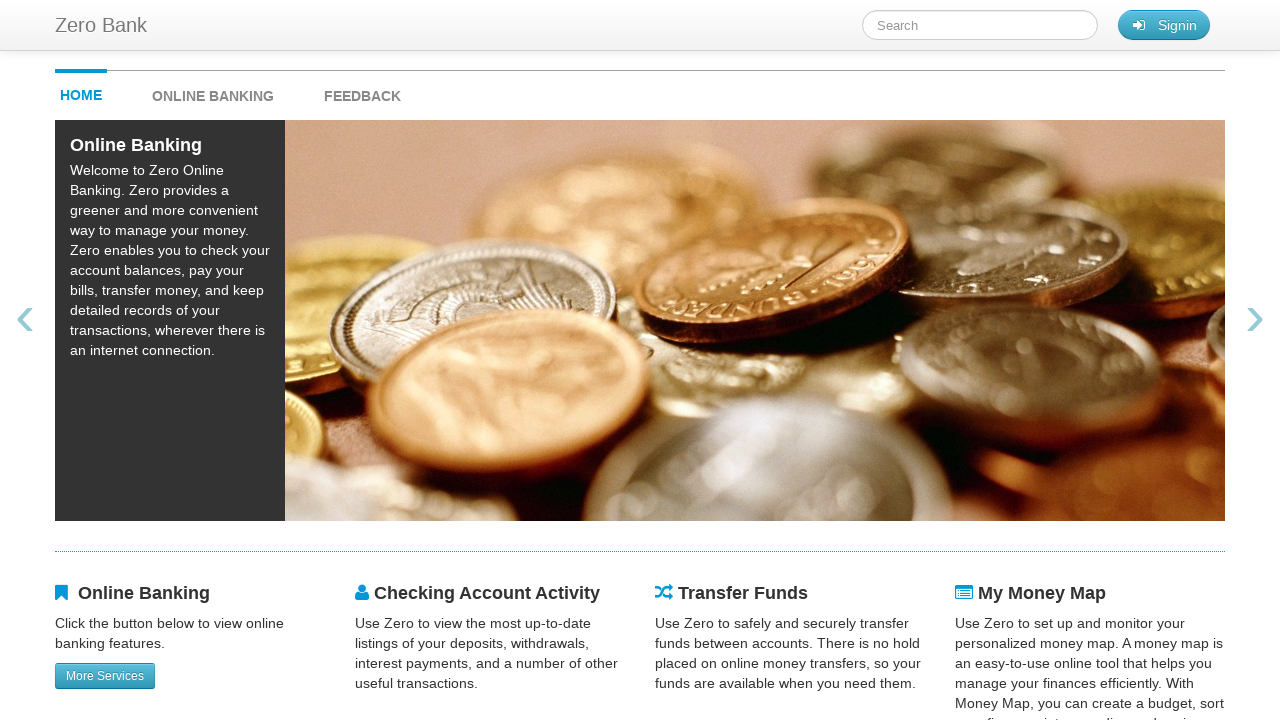

Clicked feedback link at (362, 91) on #feedback
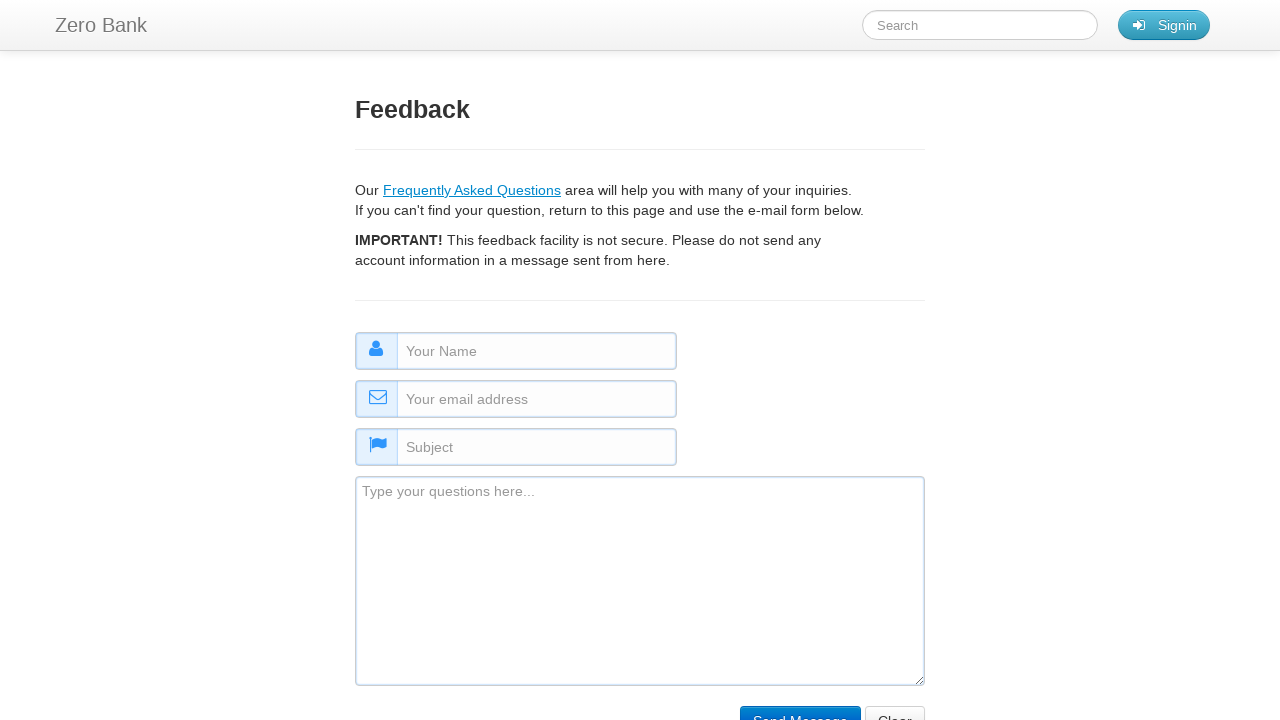

Filled name field with 'Miguel Leon' on input[placeholder='Your Name']
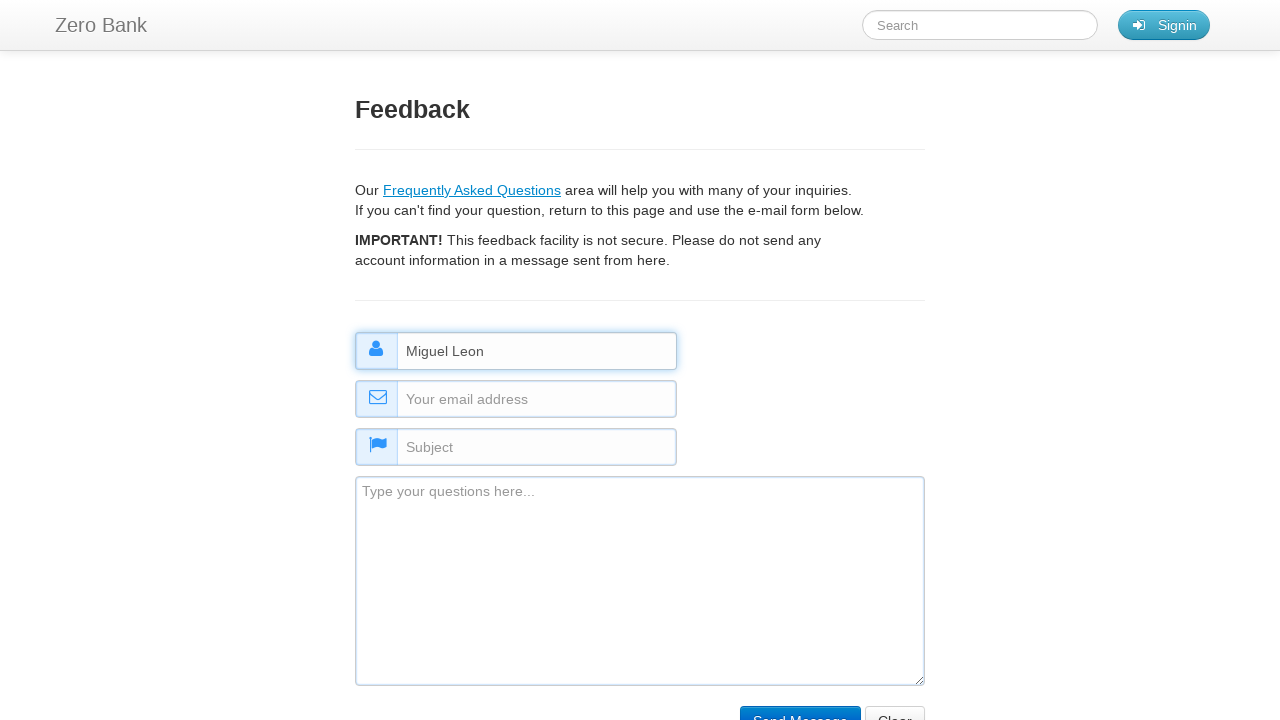

Filled email field with 'testuser87@example.com' on input[placeholder='Your email address']
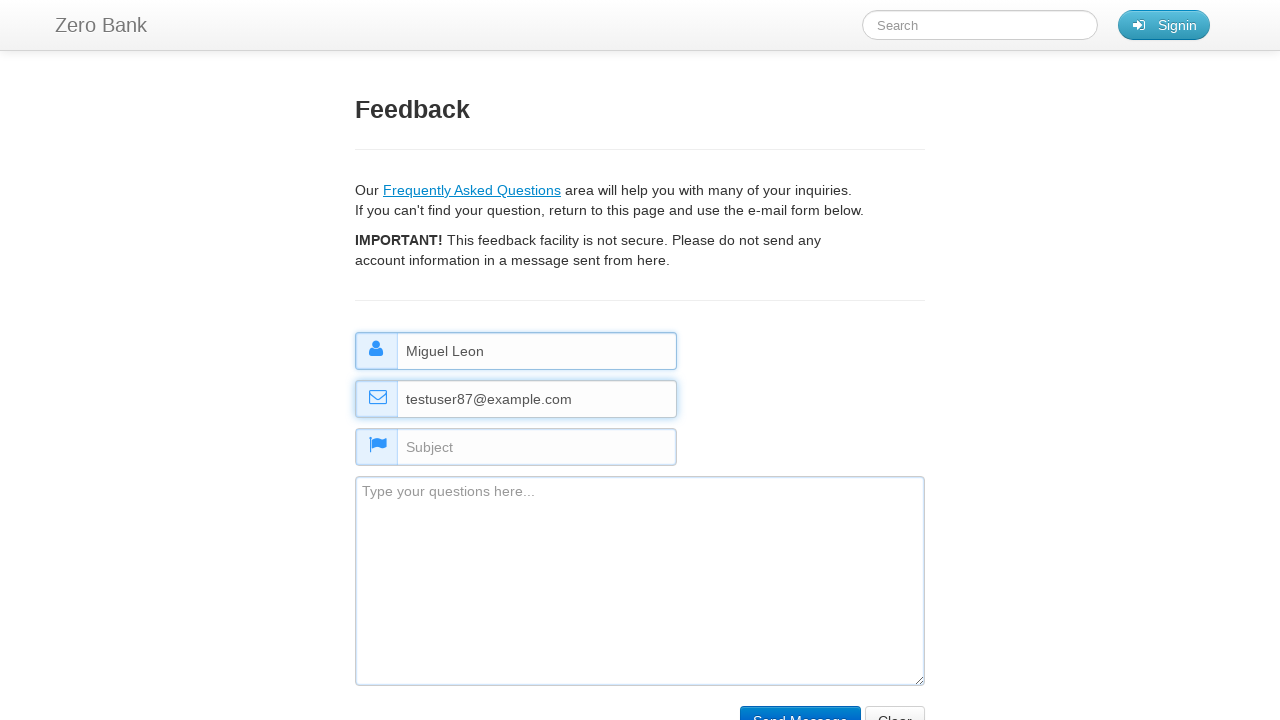

Filled subject field with 'Feedback Test' on input[placeholder='Subject']
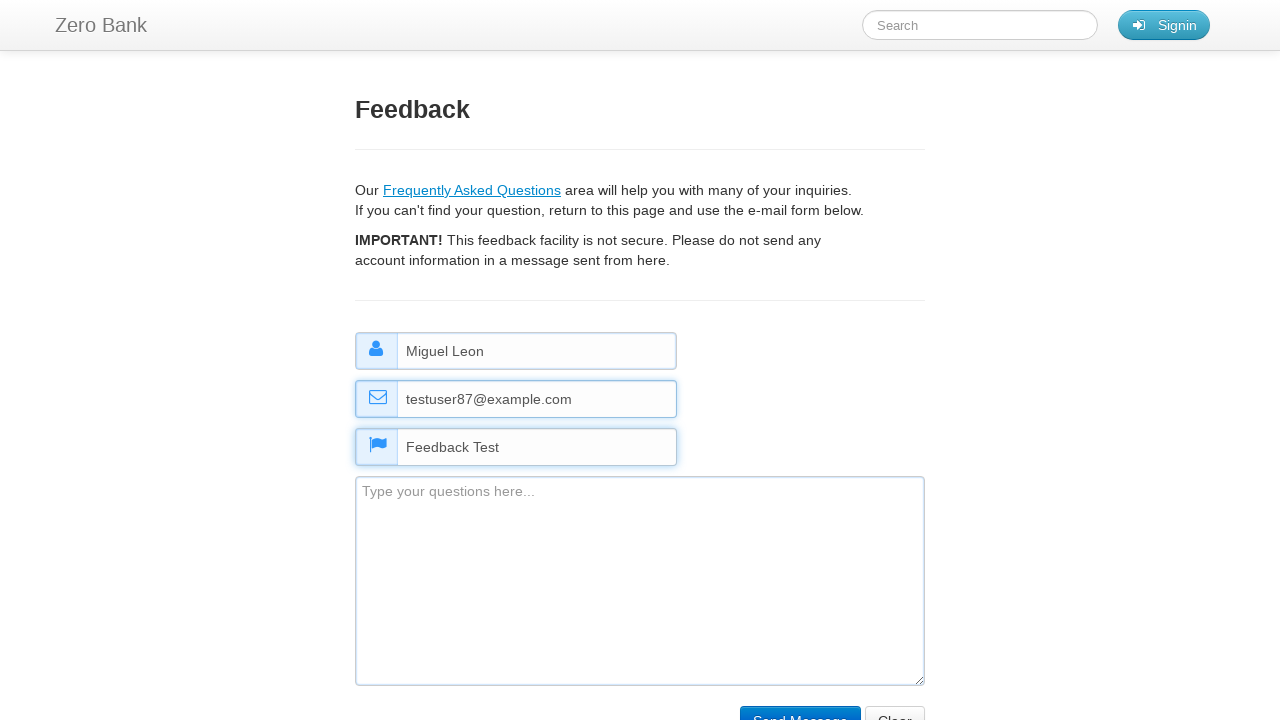

Filled comment field with feedback message on #comment
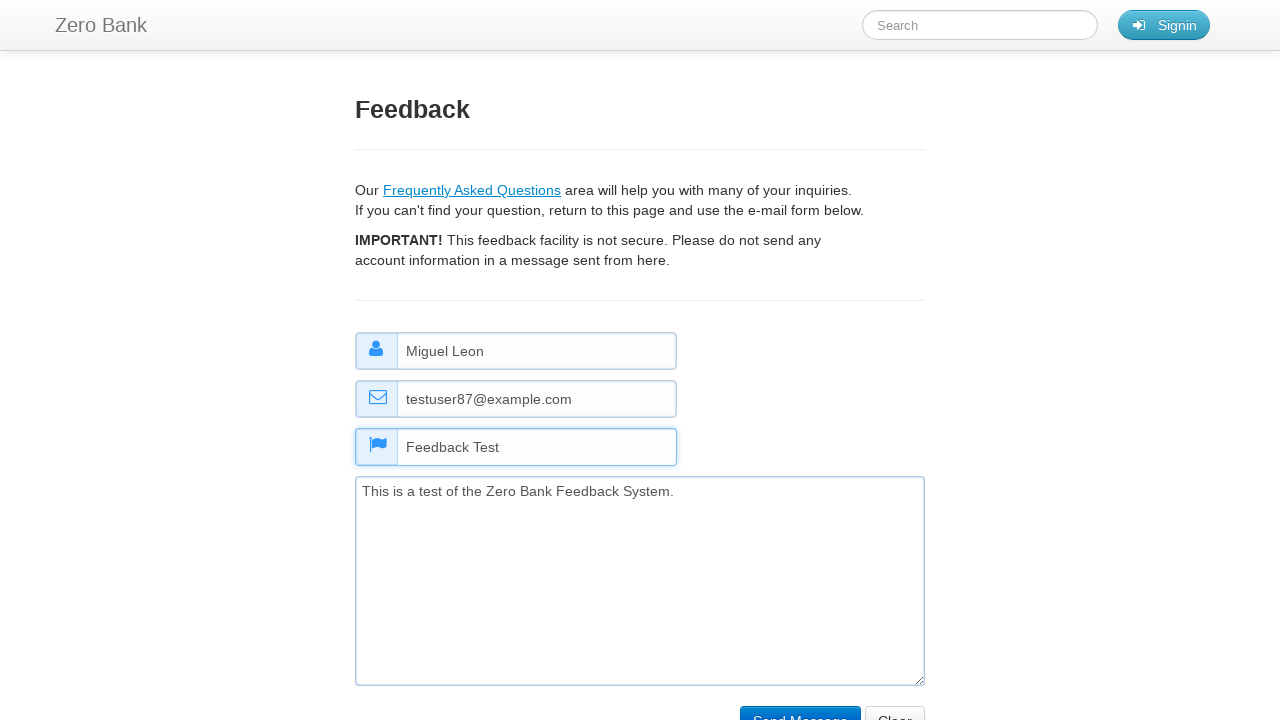

Clicked submit button to submit feedback form at (800, 705) on input[name='submit']
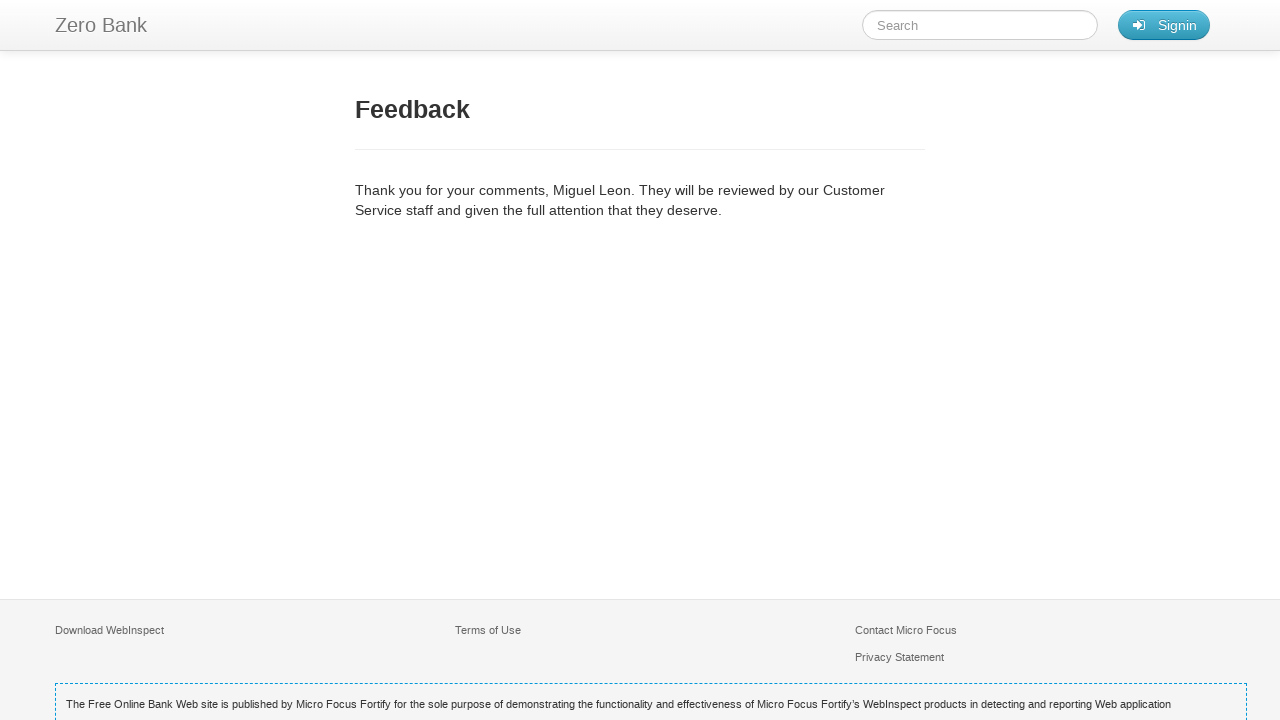

Waited for feedback submission to complete
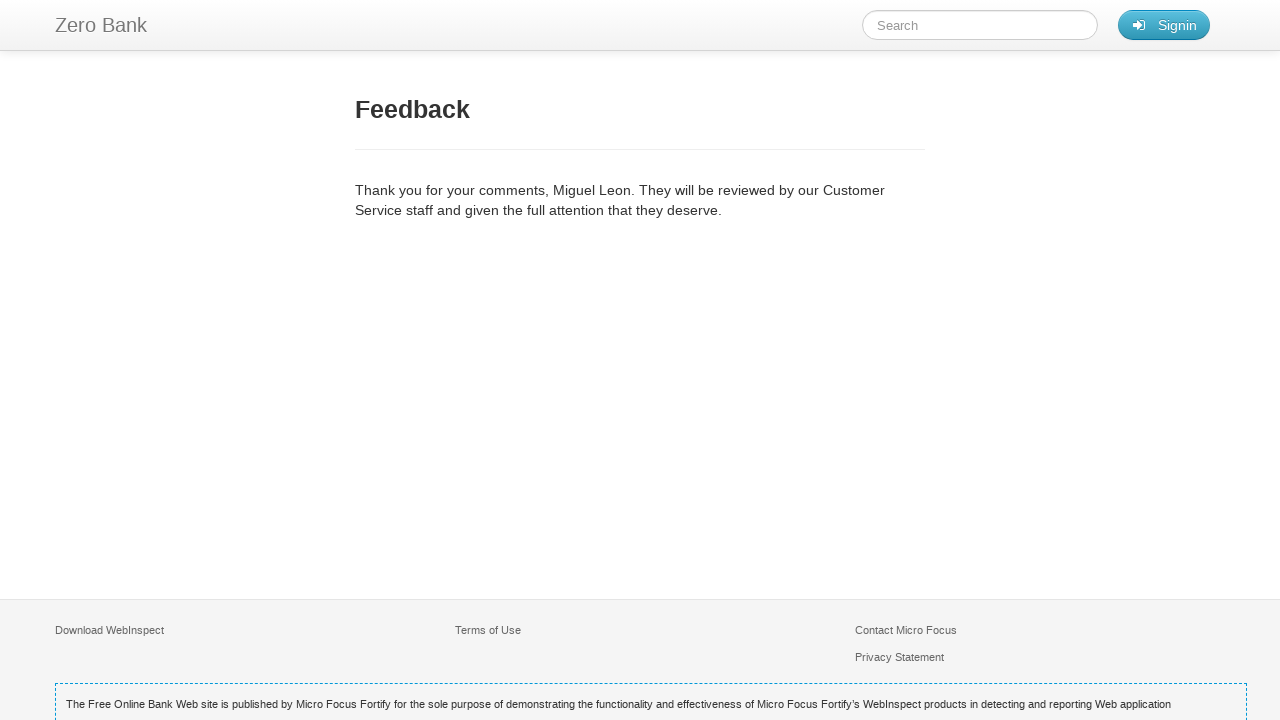

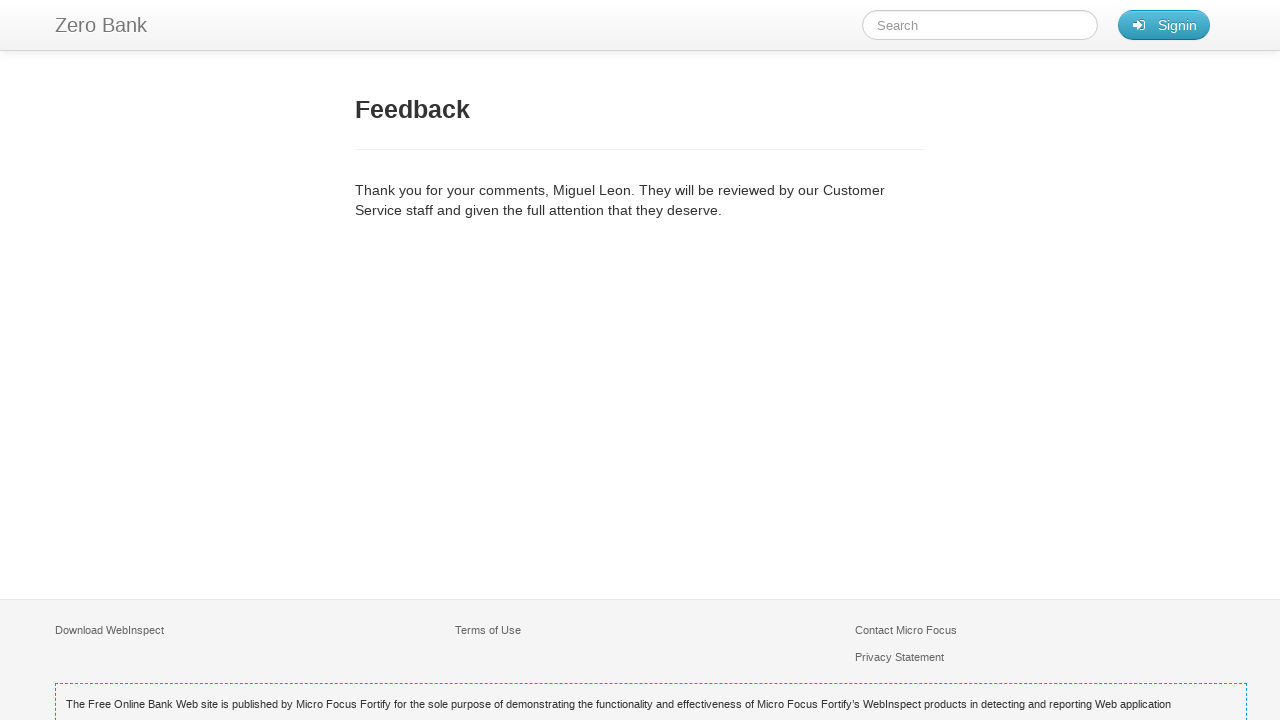